Tests jQuery UI datepicker interaction by clicking on the datepicker field and selecting a date

Starting URL: https://jqueryui.com/datepicker/

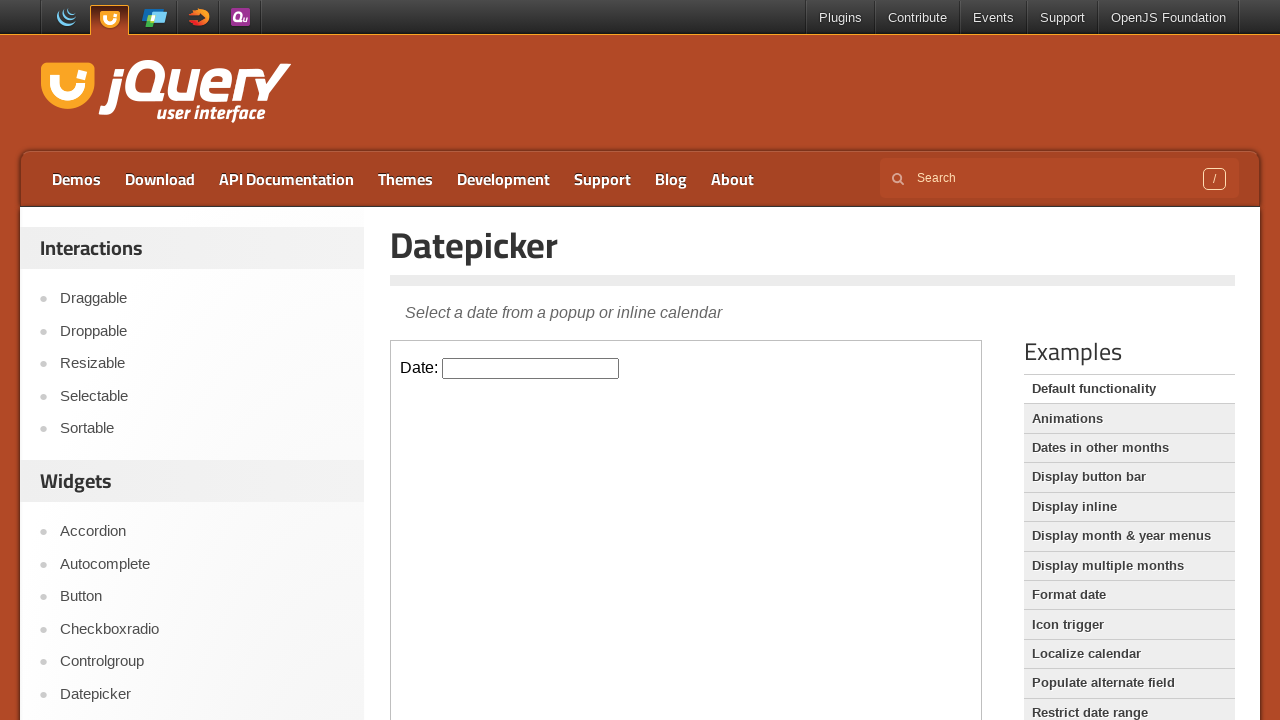

Located the demo iframe containing the datepicker
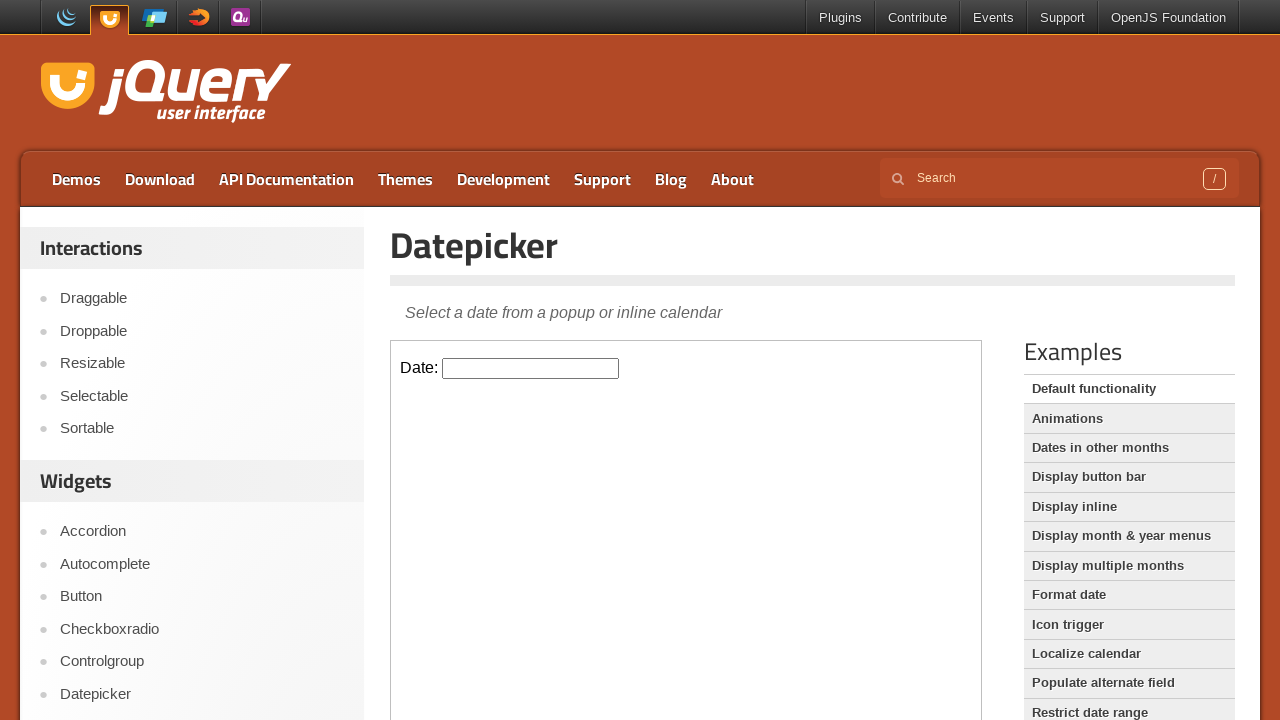

Clicked on the datepicker input field to open calendar at (531, 368) on .demo-frame >> internal:control=enter-frame >> #datepicker
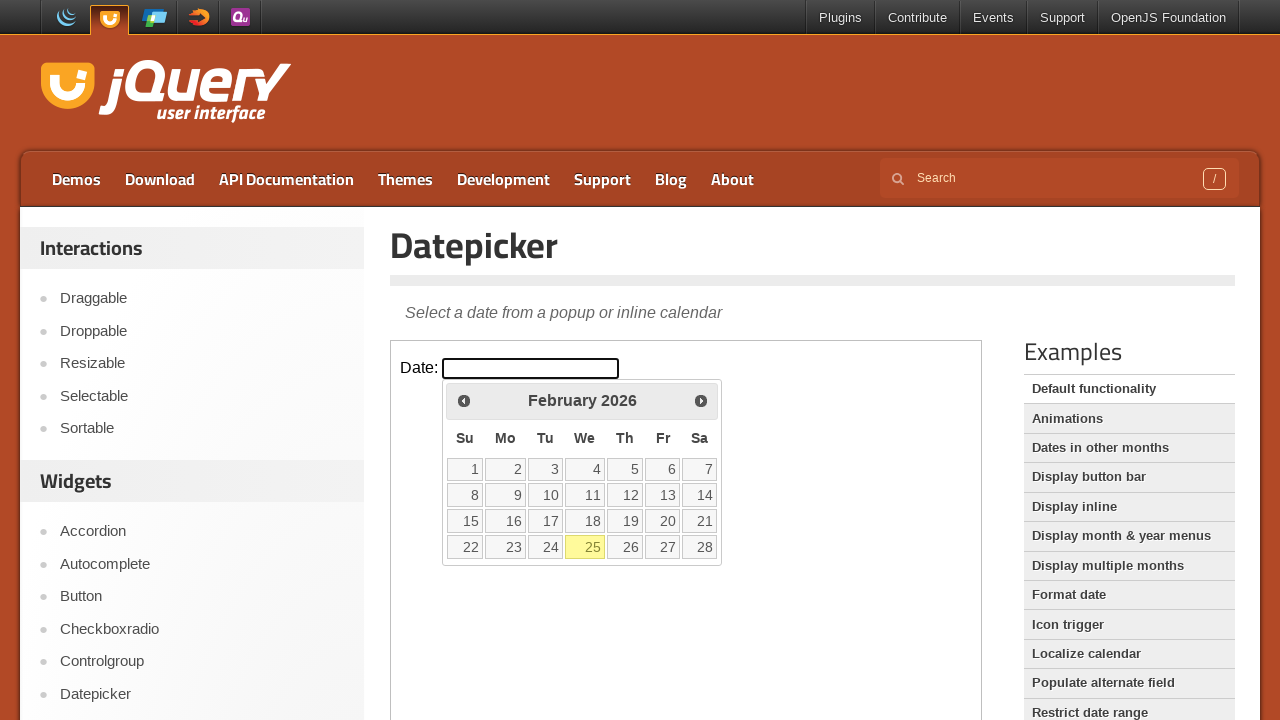

Datepicker calendar became visible
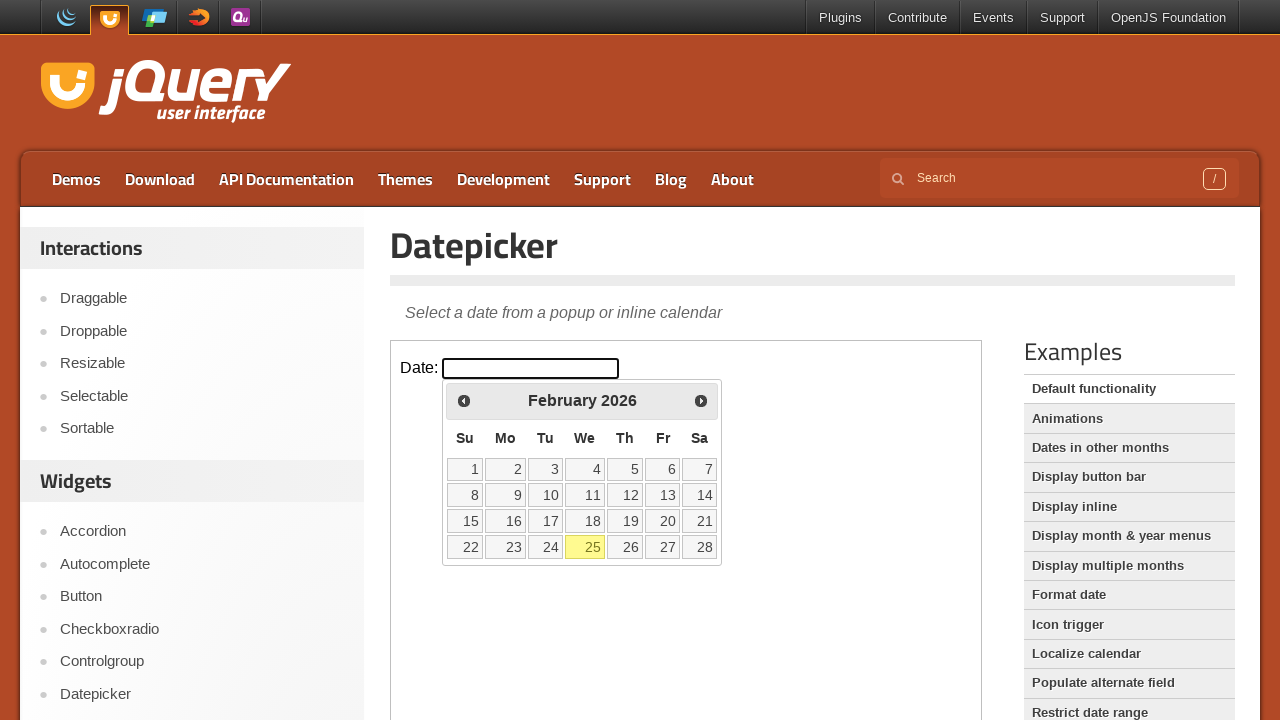

Selected day 15 from the datepicker calendar at (465, 521) on .demo-frame >> internal:control=enter-frame >> xpath=//a[text()='15']
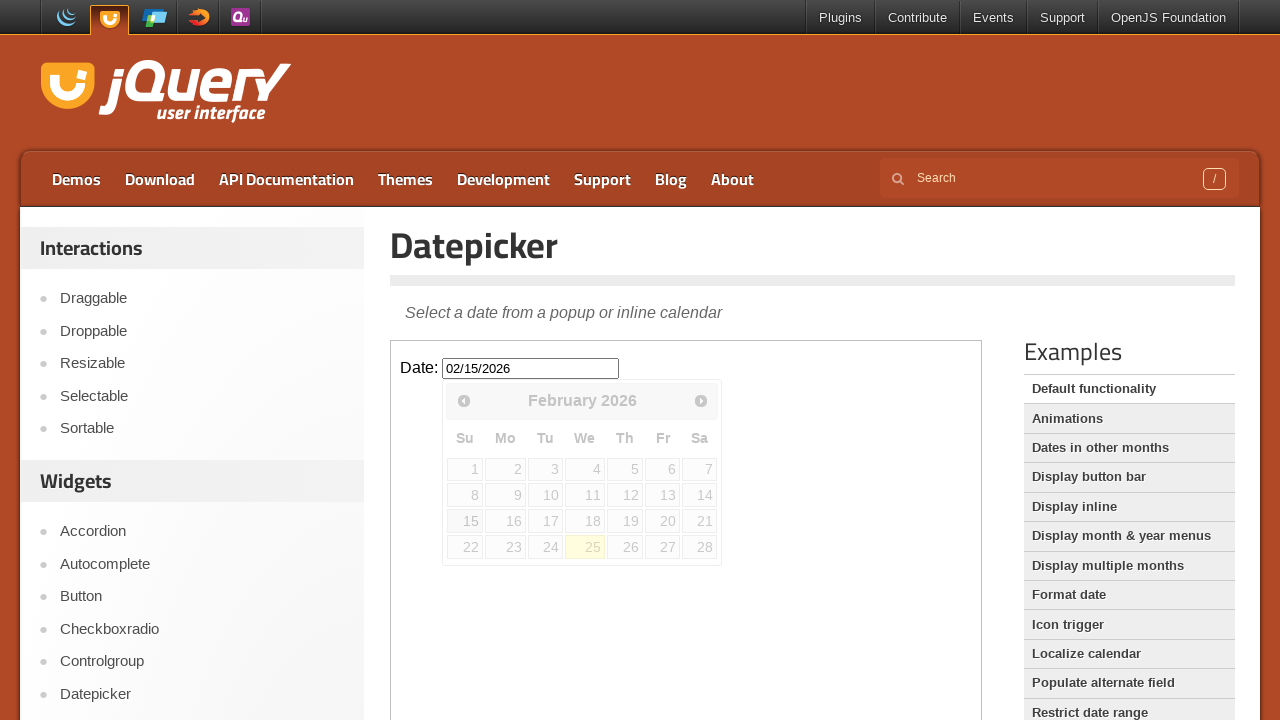

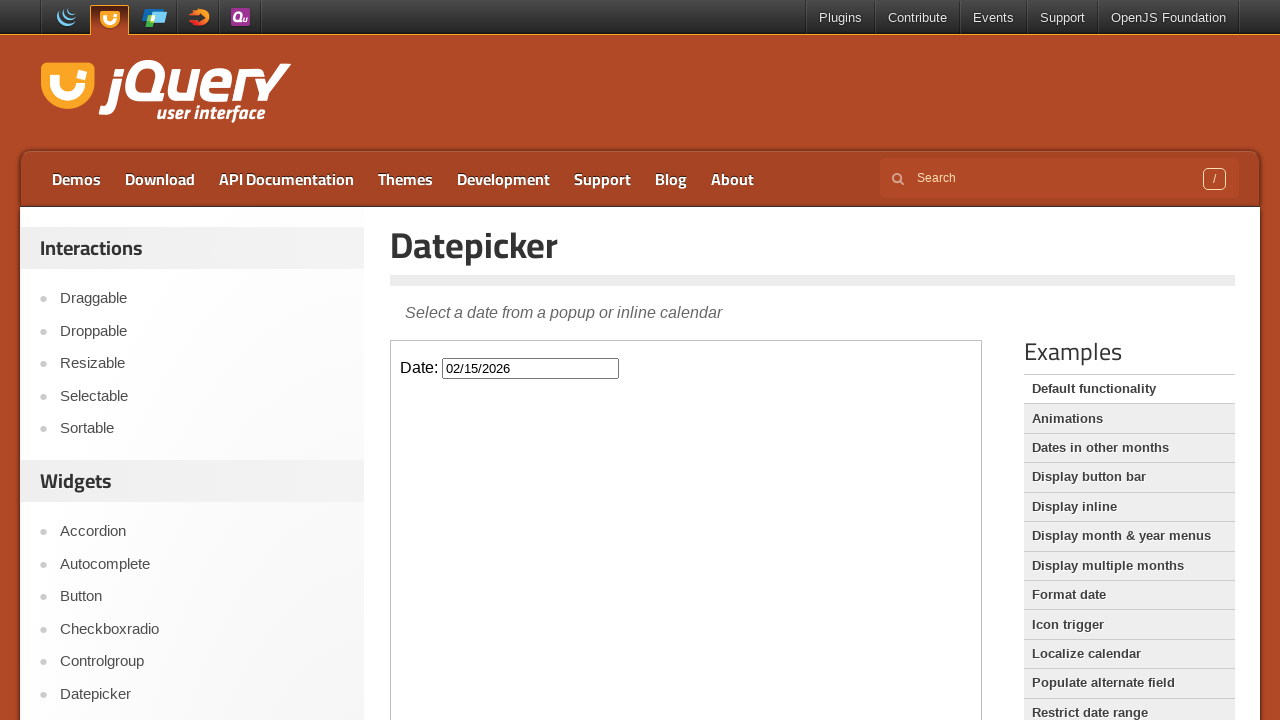